Tests navigation to the Getting Started guide by clicking the Get Started button and verifying the page loads

Starting URL: https://arquillian.org

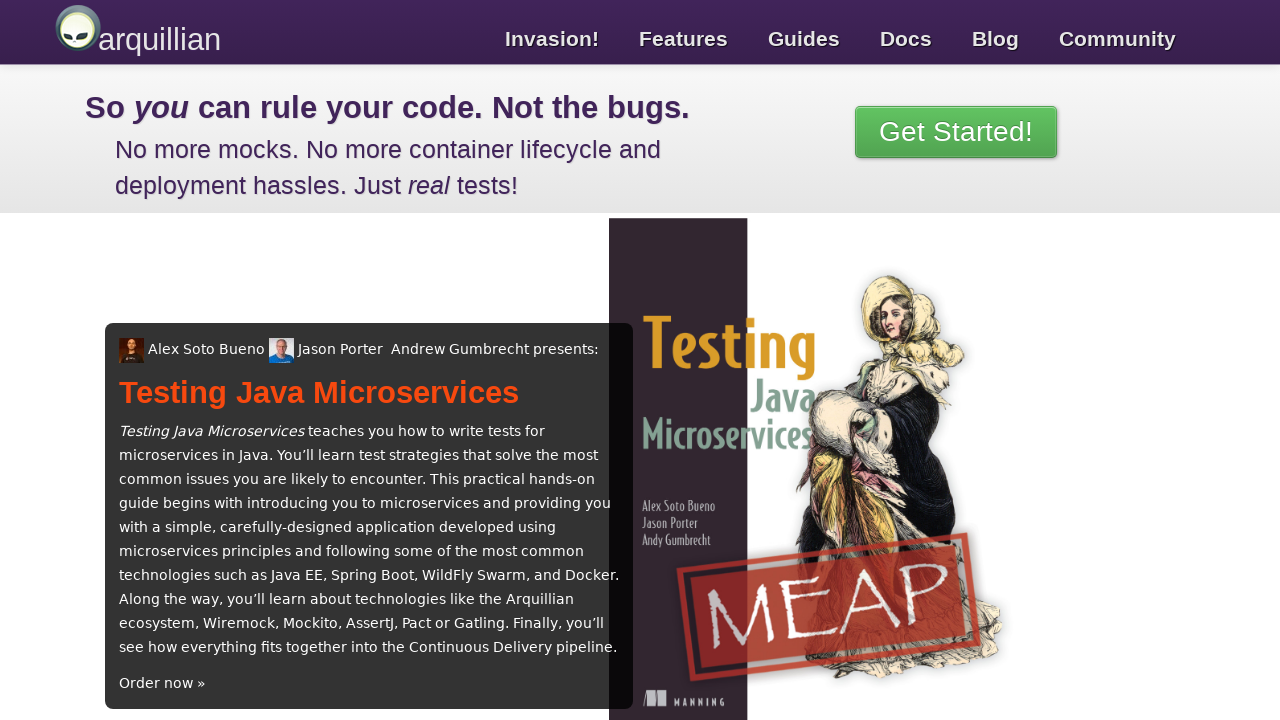

Clicked the Get Started button at (956, 132) on text=Get Started!
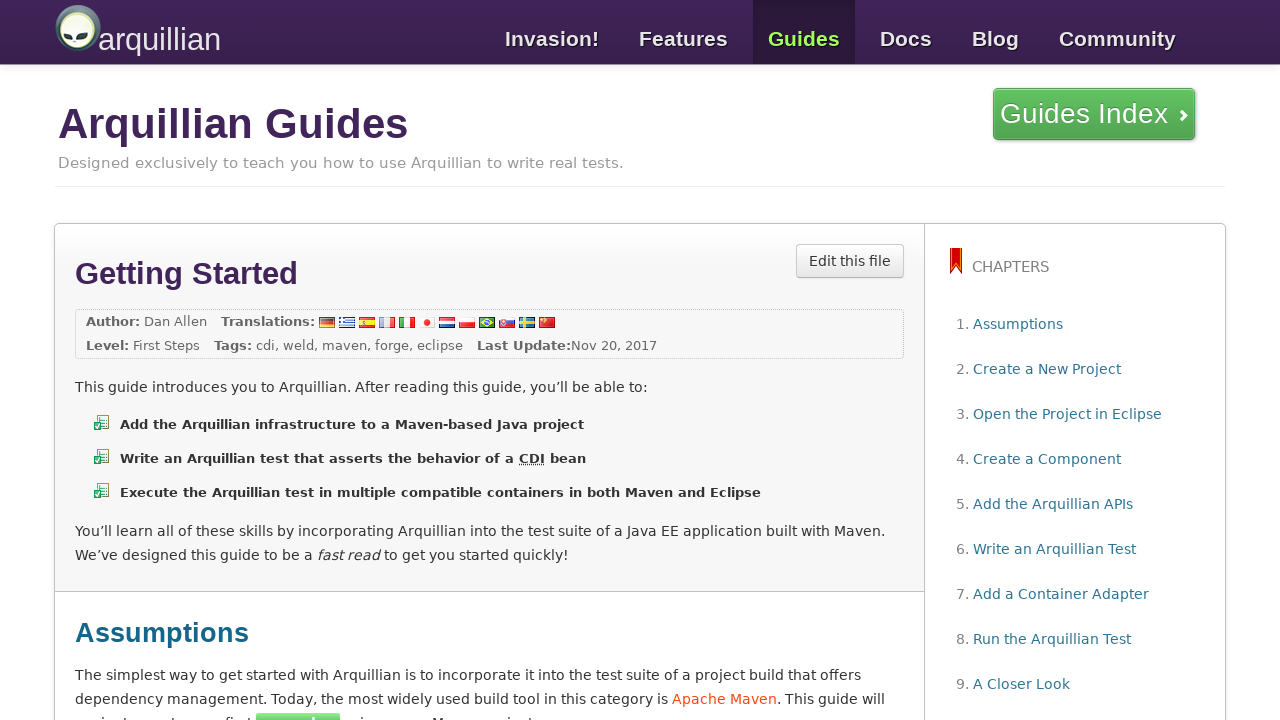

Waited for Getting Started page to load
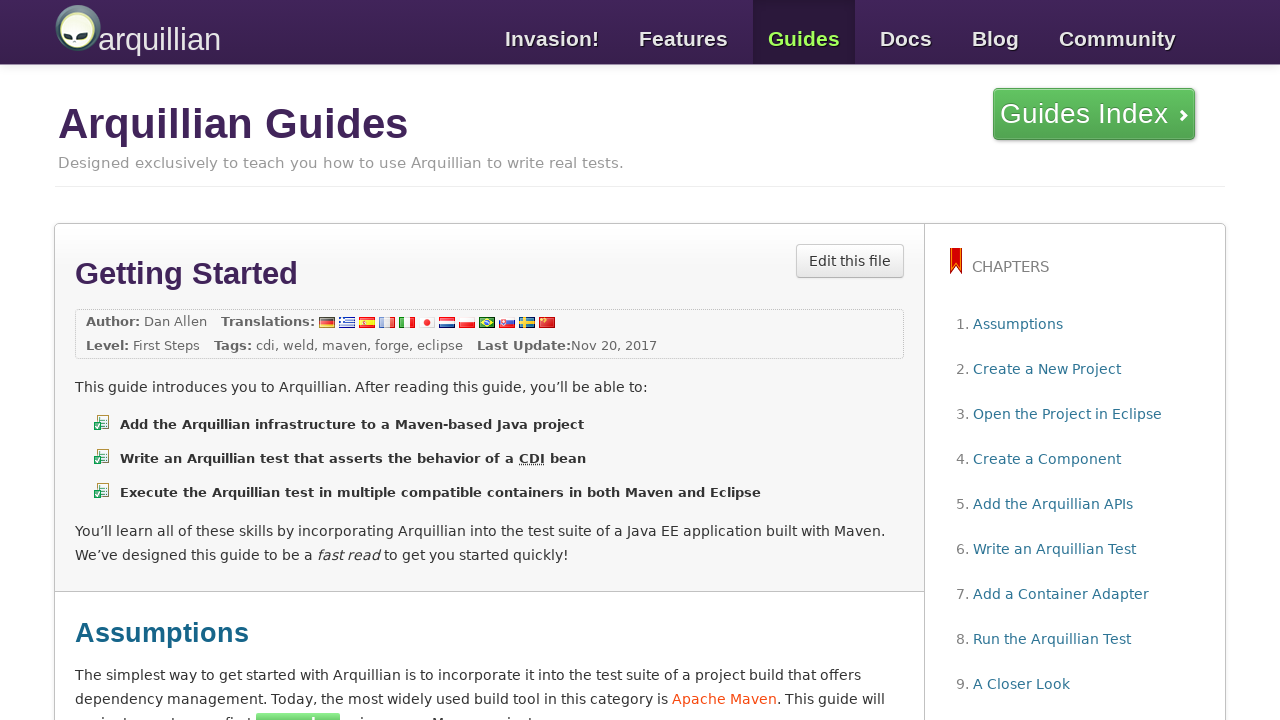

Verified page title contains 'Getting Started'
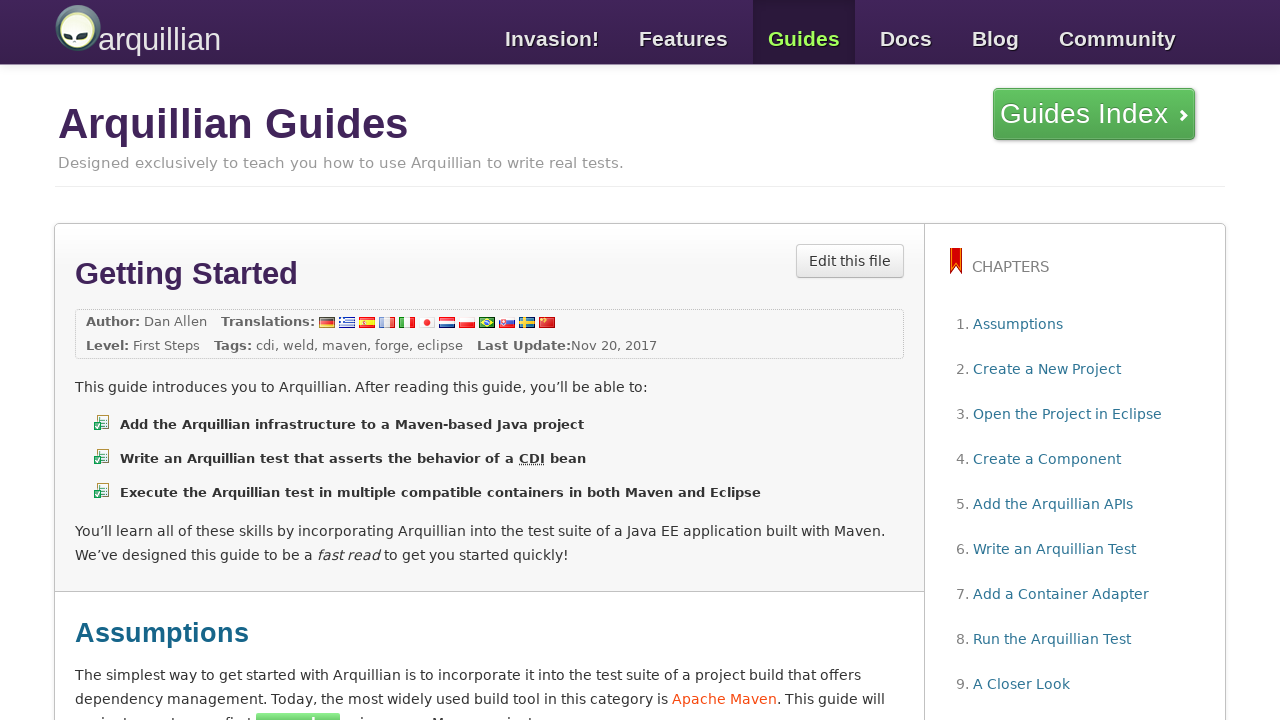

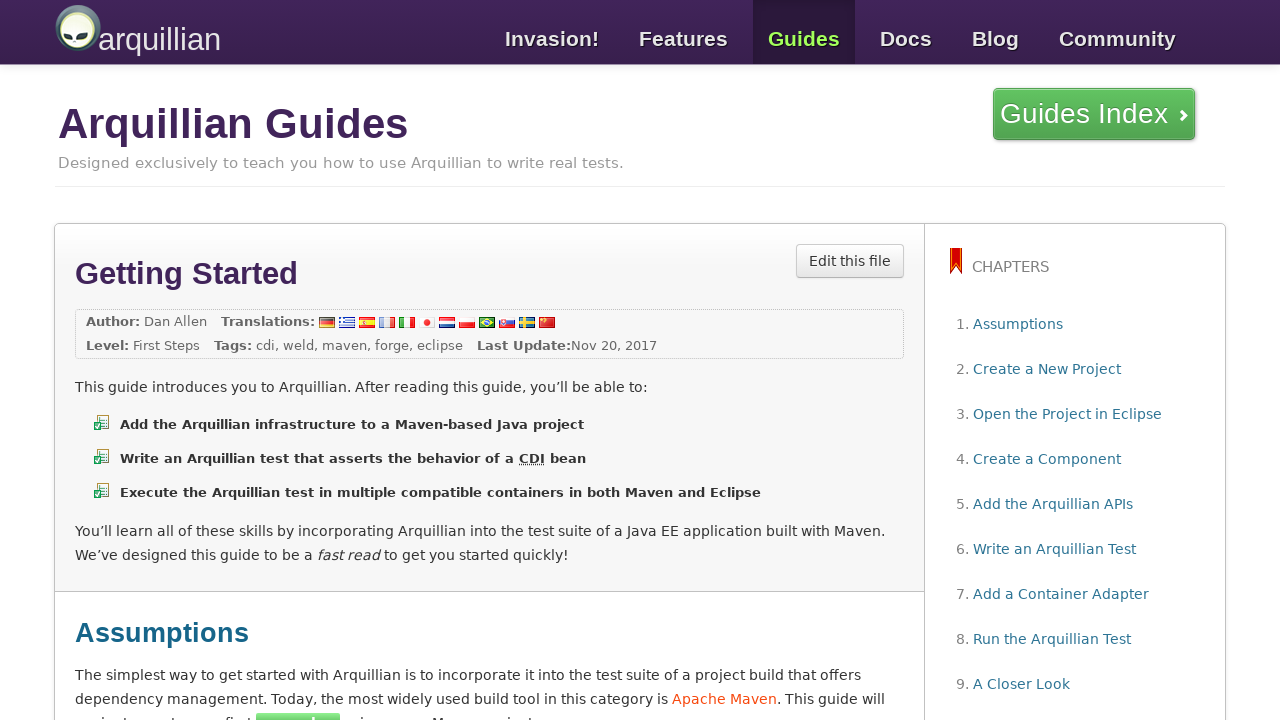